Tests handling a confirm JavaScript alert by clicking a button to trigger it and dismissing/canceling the confirmation

Starting URL: https://v1.training-support.net/selenium/javascript-alerts

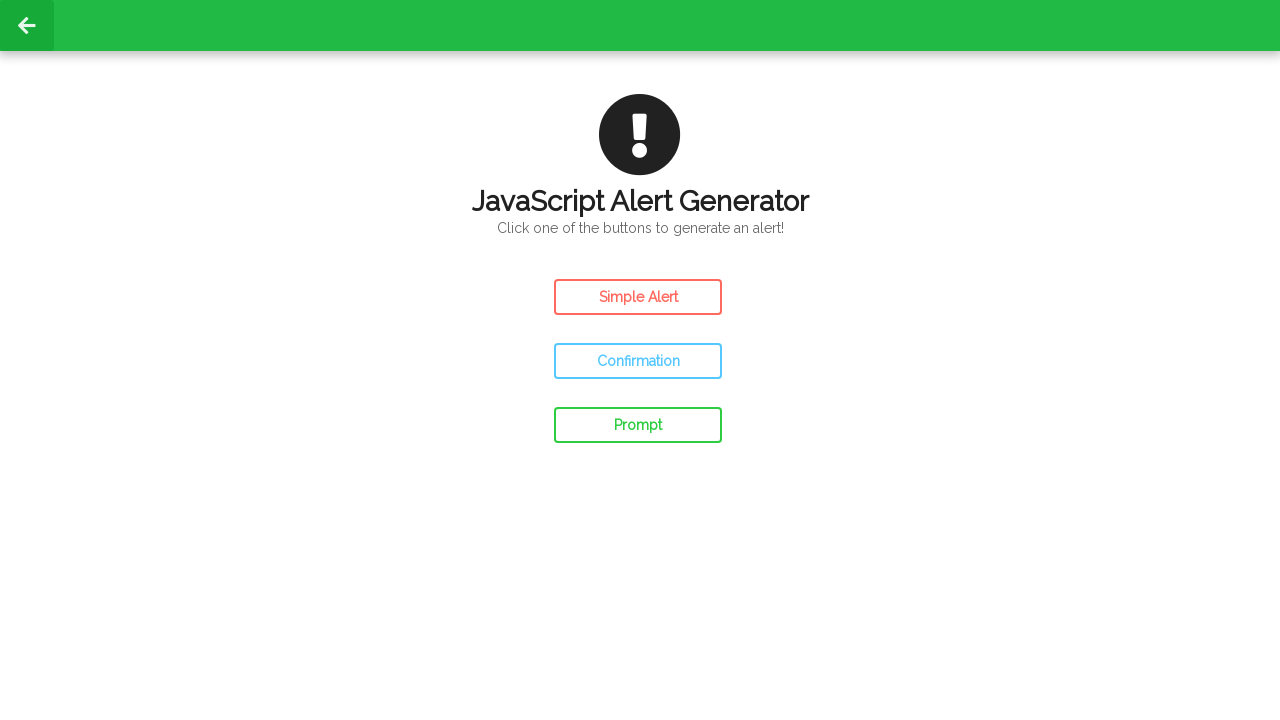

Set up dialog handler to dismiss (cancel) confirm alerts
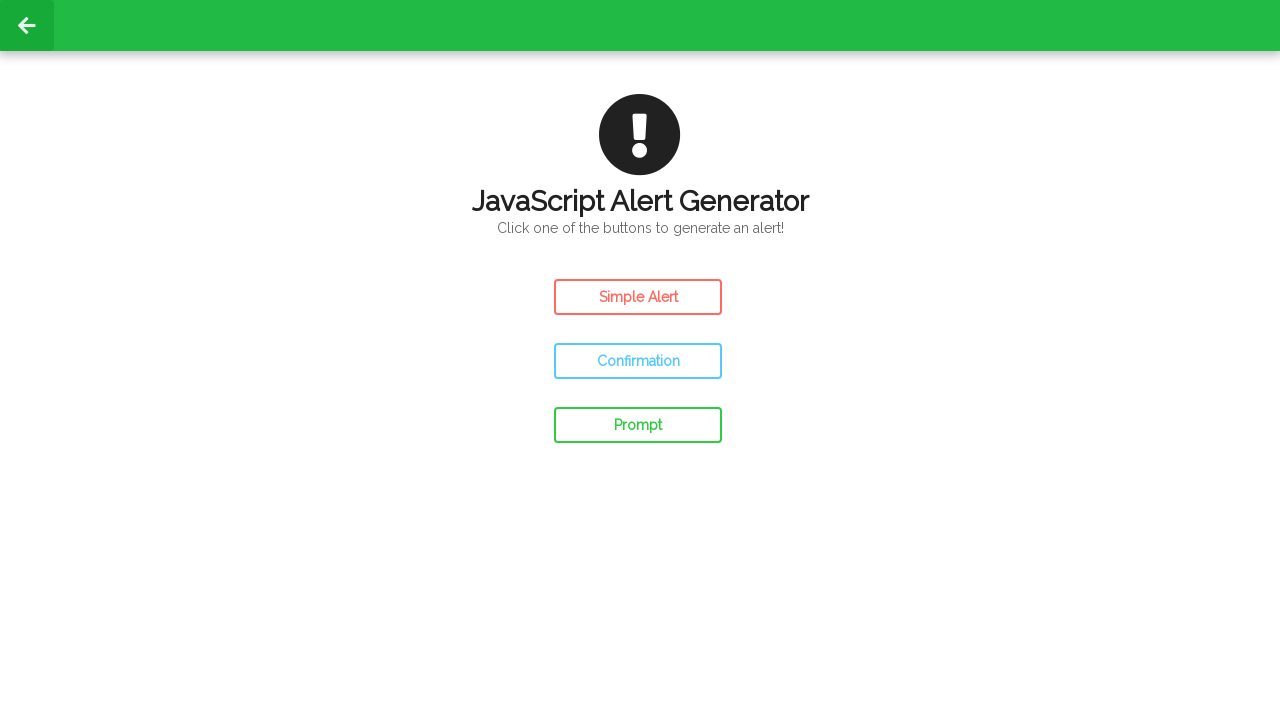

Clicked the Confirm Alert button to trigger the JavaScript confirm dialog at (638, 361) on #confirm
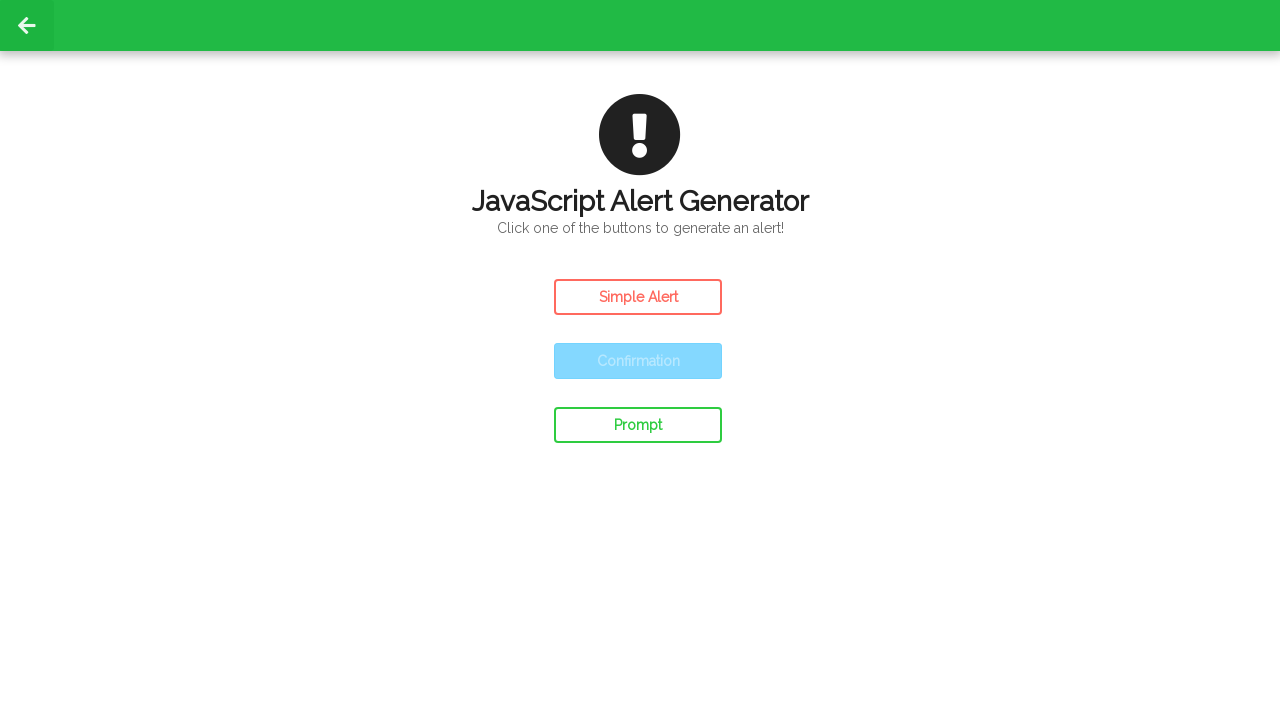

Waited for the alert to be processed after dismissing the confirmation
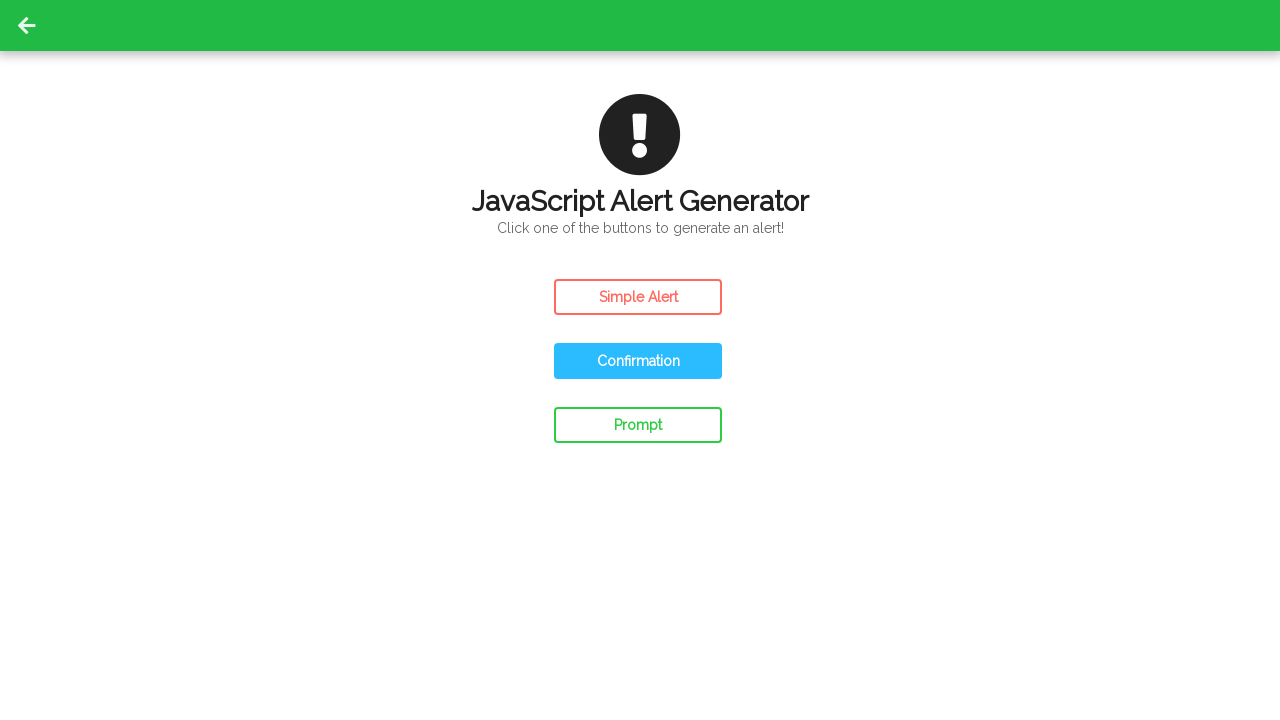

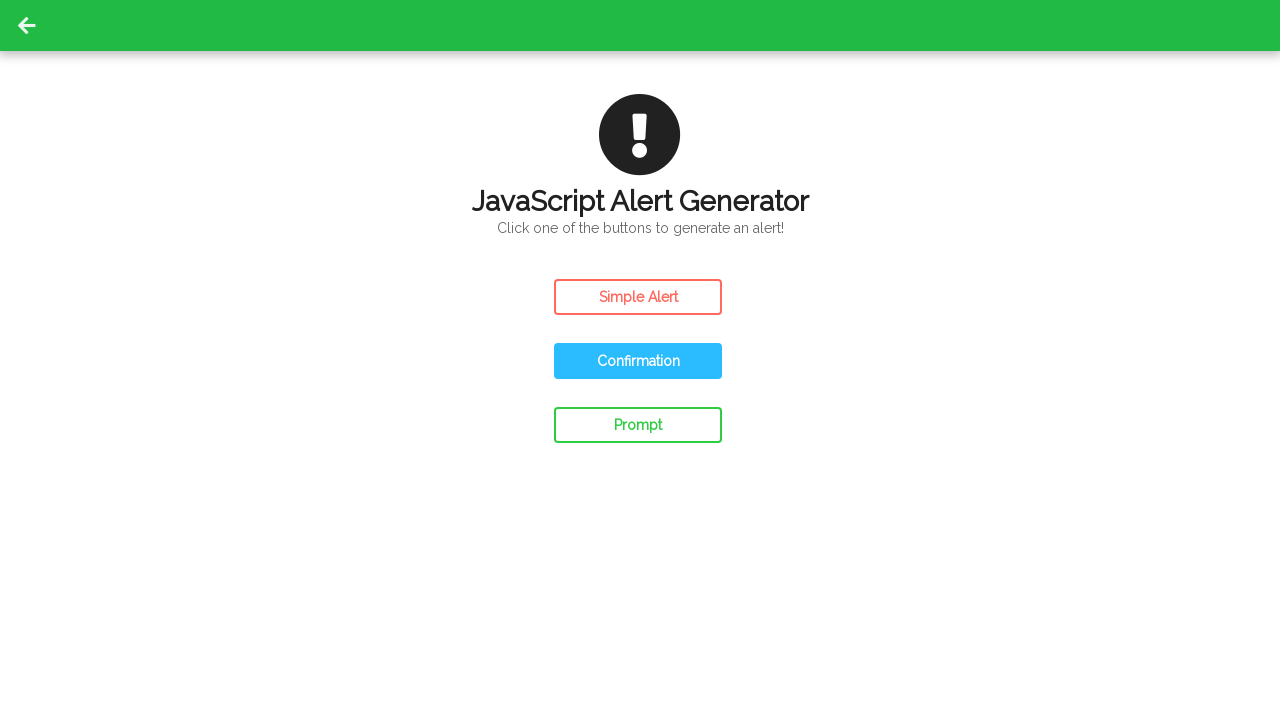